Tests the Right Click Me button on the DemoQA buttons page by right-clicking it and verifying the right click message appears

Starting URL: https://demoqa.com/elements

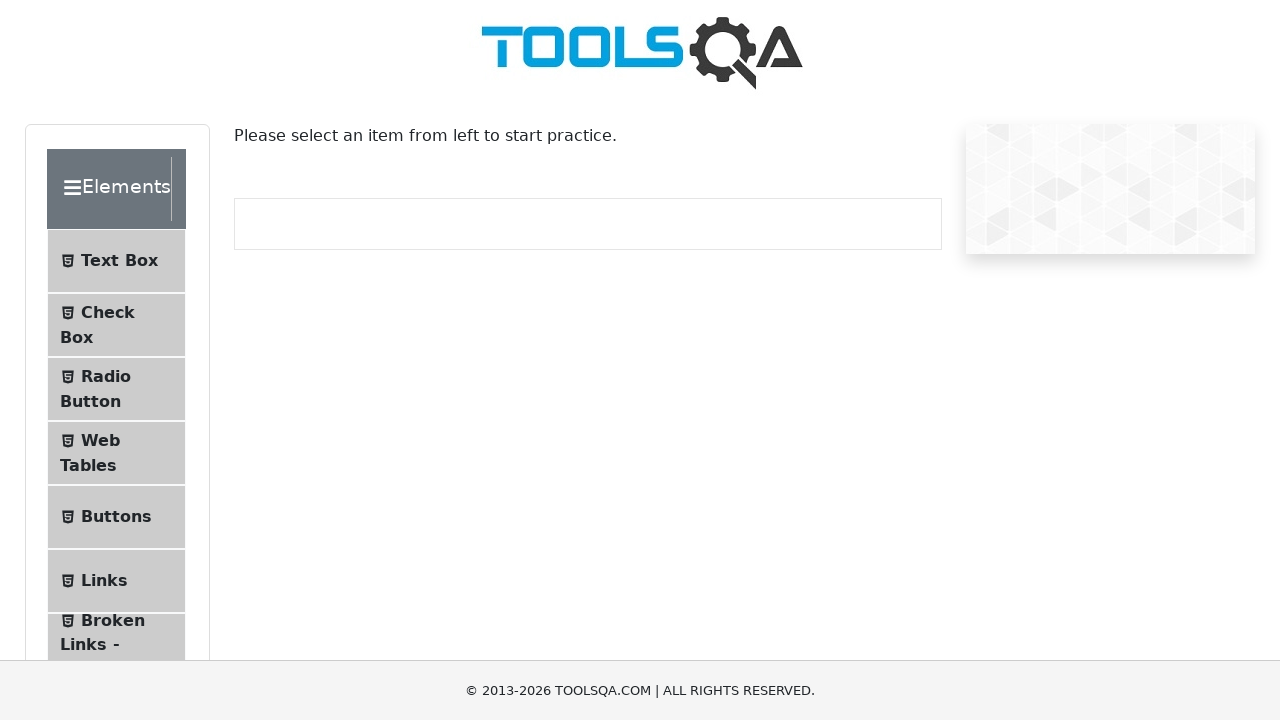

Clicked the Buttons button in the left menu at (116, 517) on text=Buttons
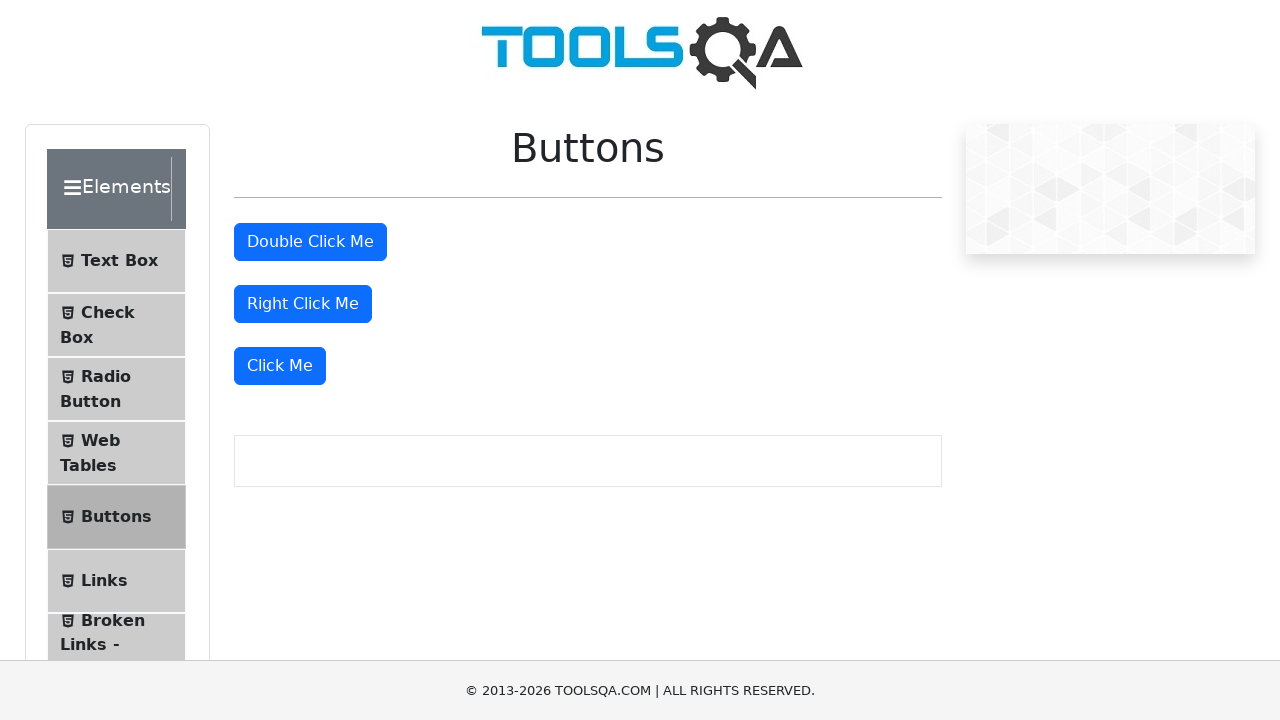

Buttons page loaded
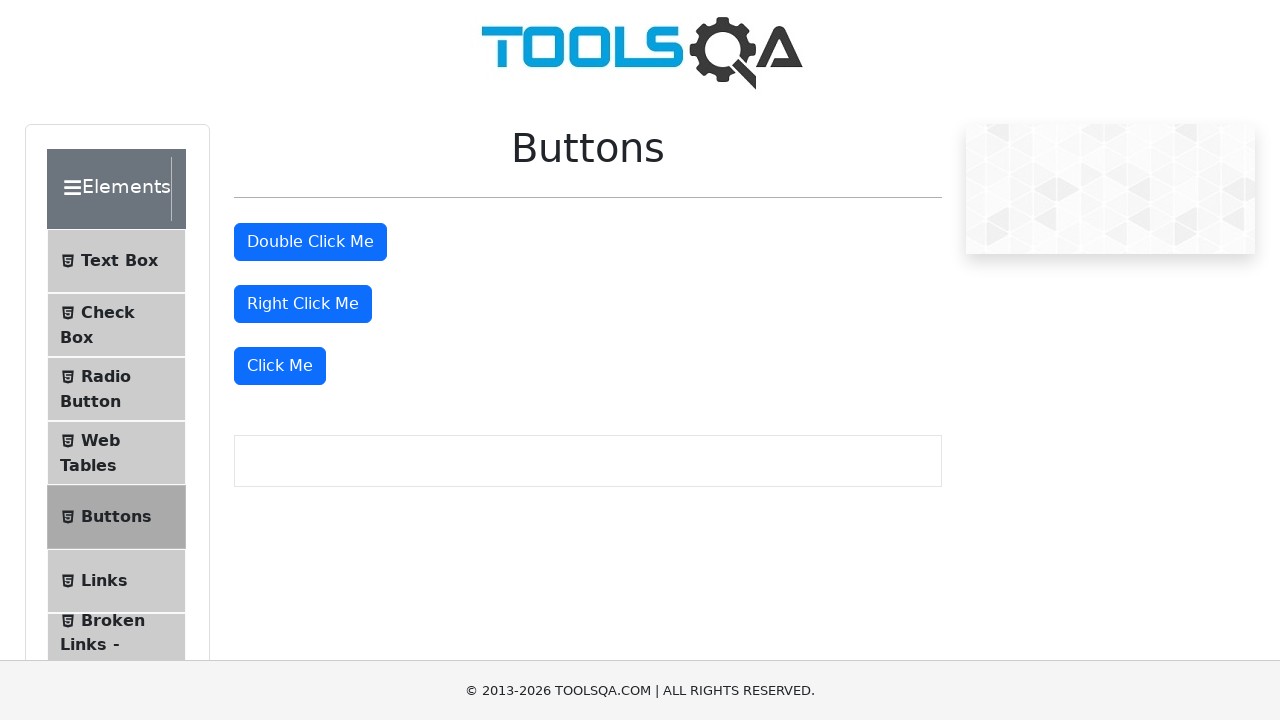

Right-clicked the 'Right Click Me' button at (303, 304) on #rightClickBtn
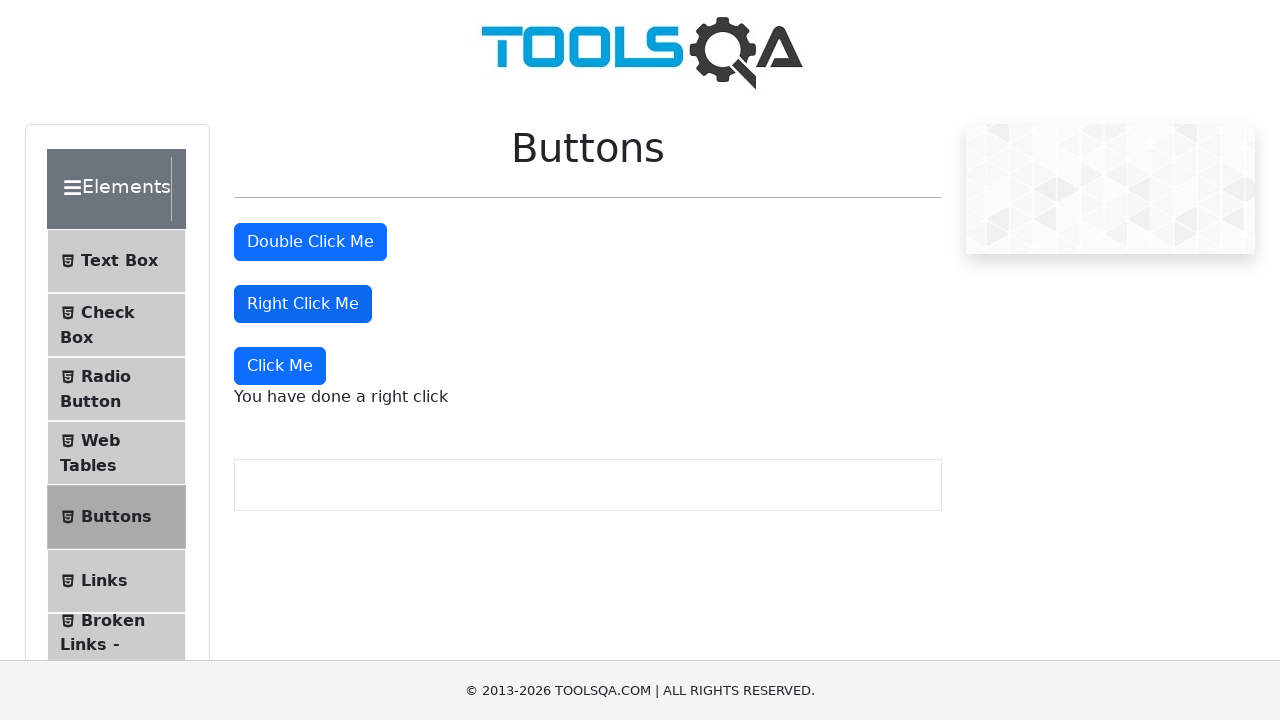

Right click message appeared on page
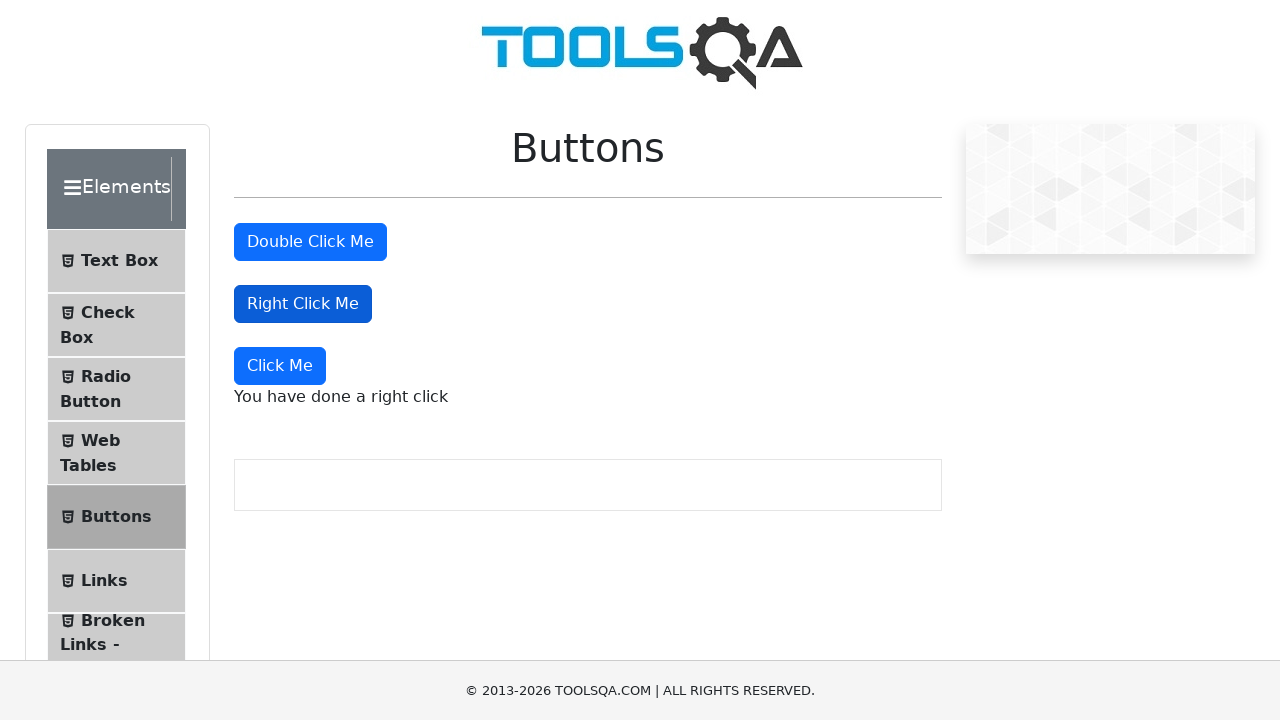

Verified right click message displays 'You have done a right click'
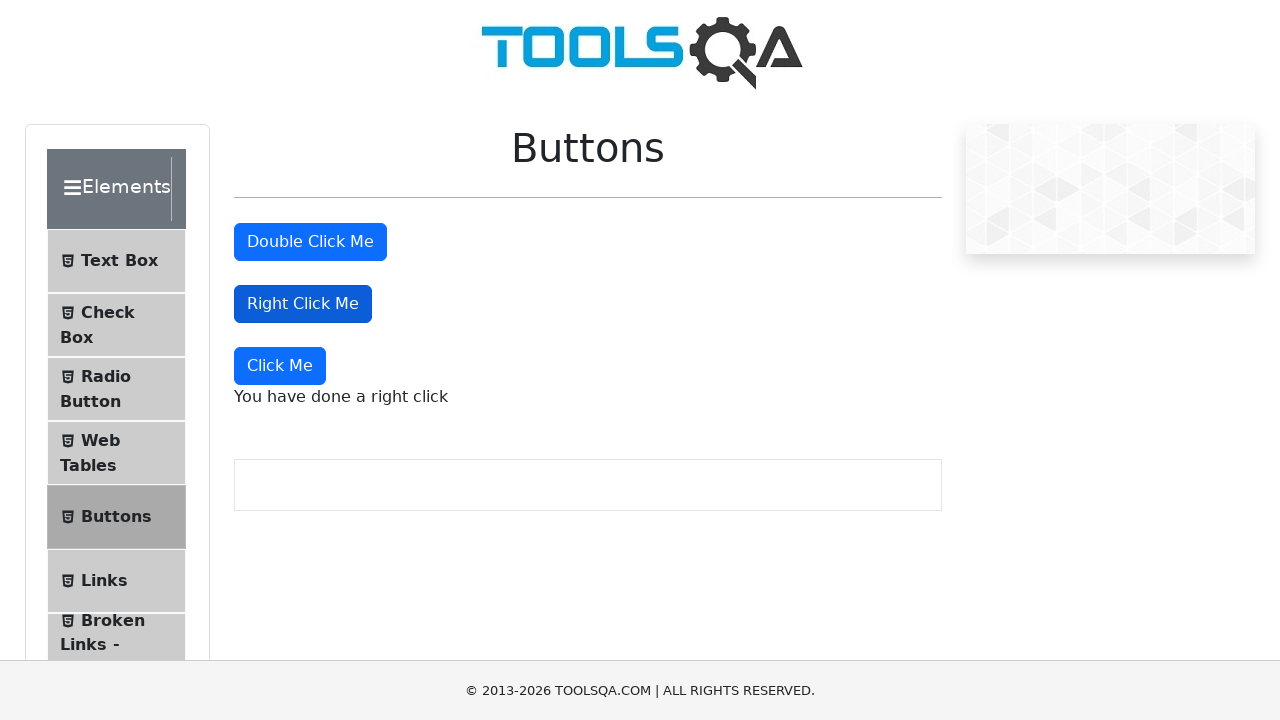

Verified double click message is not visible
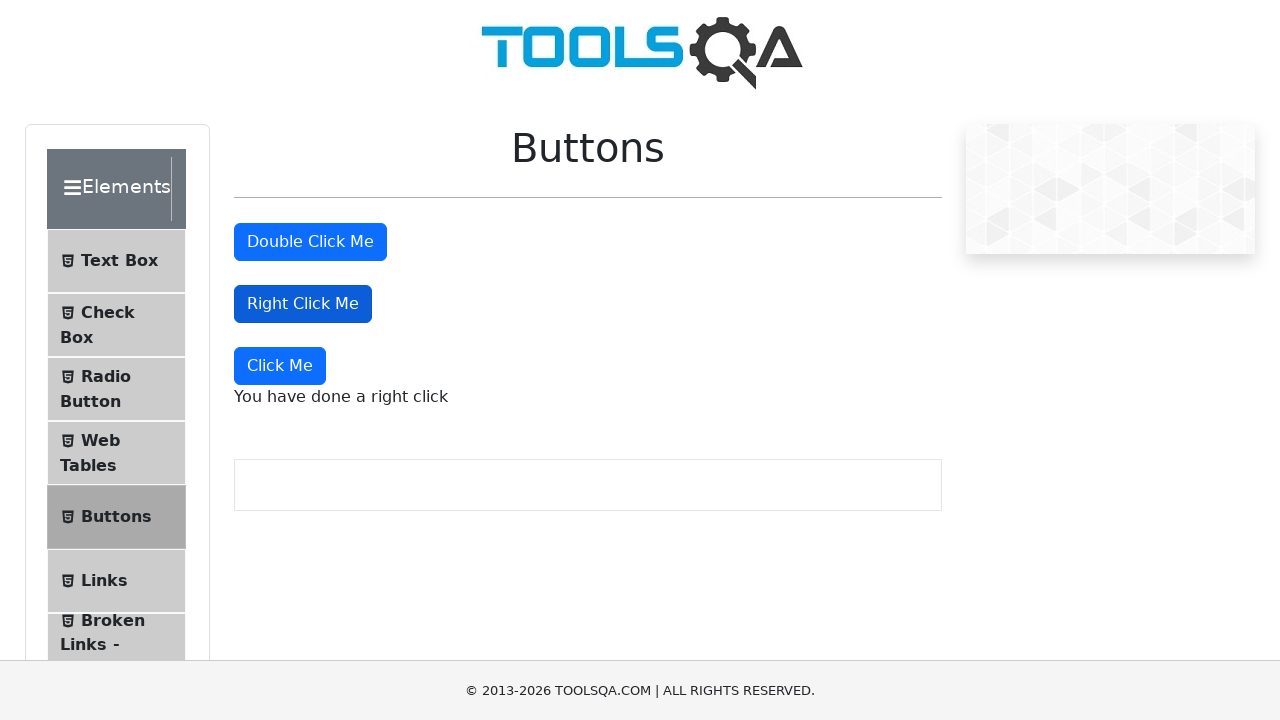

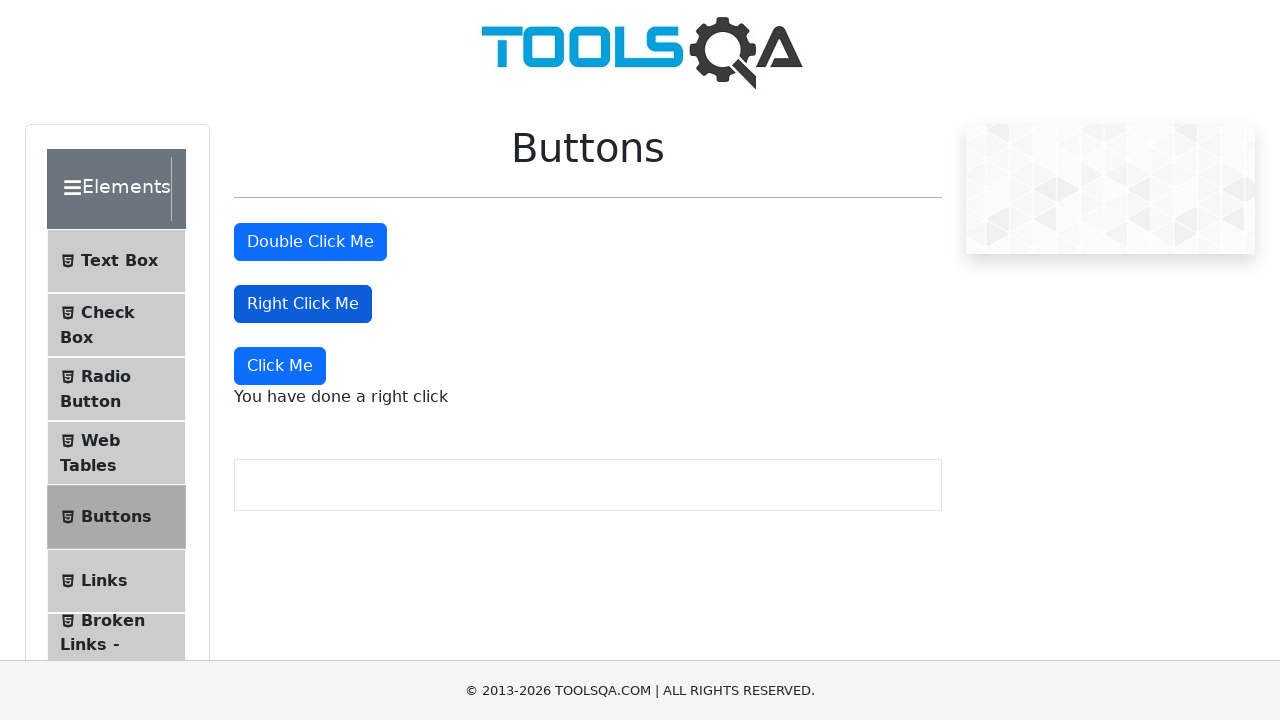